Tests the resizing functionality of a resizable element by dragging its resize handle to expand it by 300 pixels in both directions

Starting URL: https://jqueryui.com/resources/demos/resizable/default.html

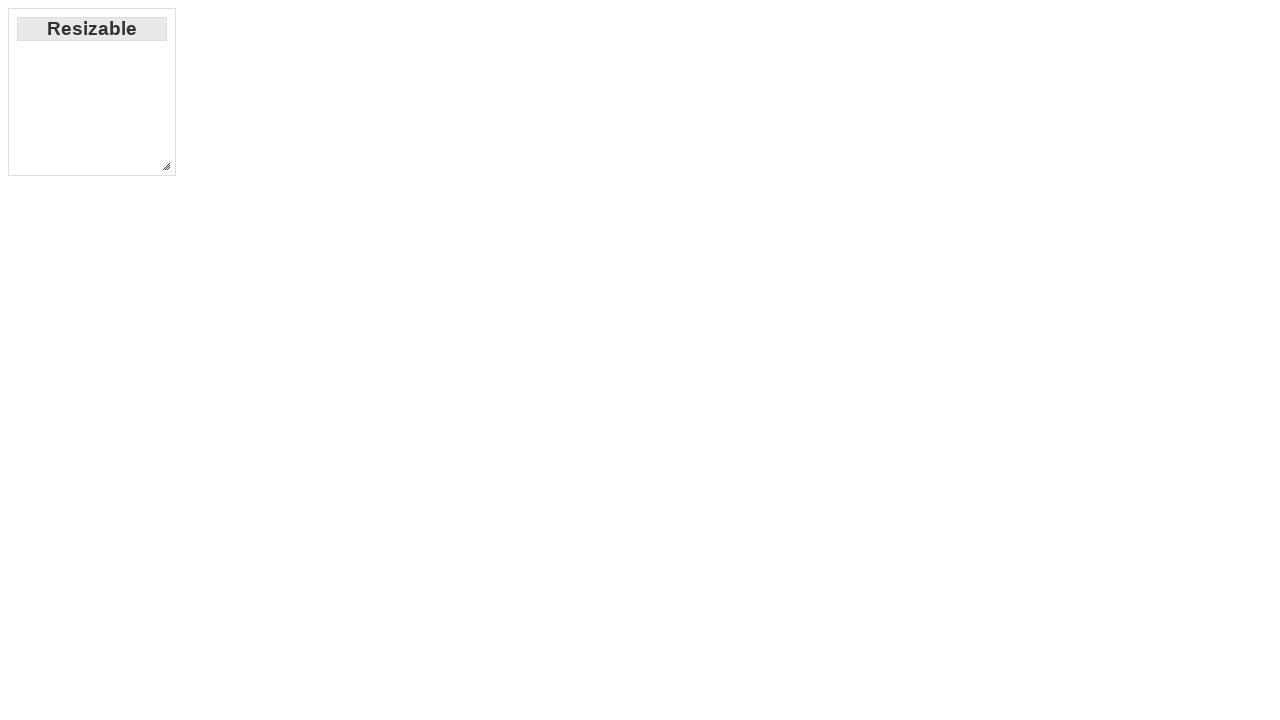

Navigated to jQuery UI resizable demo page
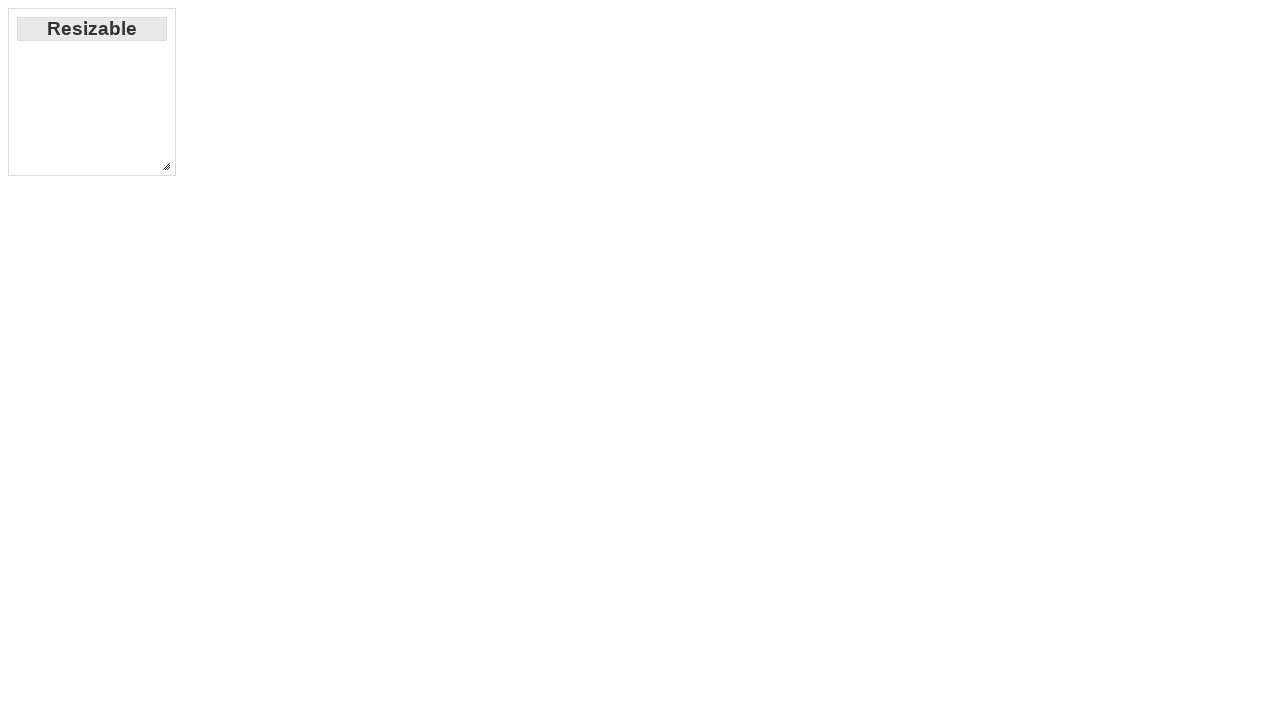

Located the resize handle element
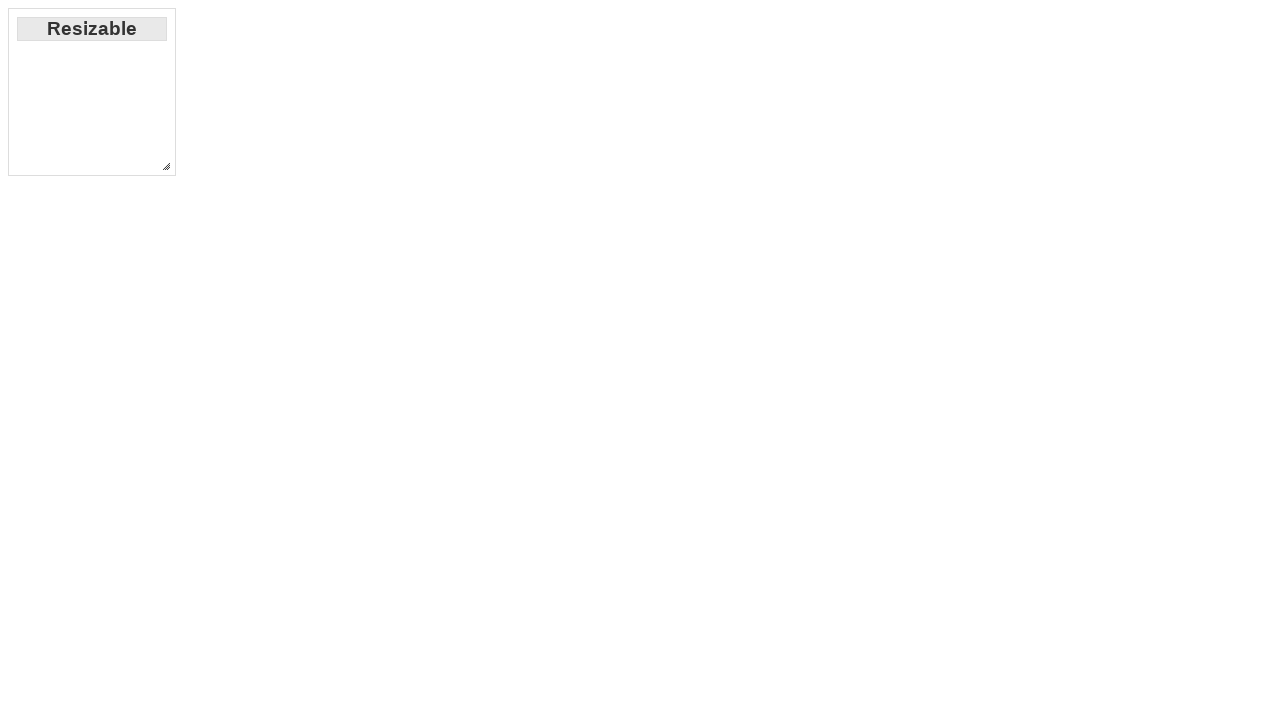

Retrieved bounding box coordinates of the resize handle
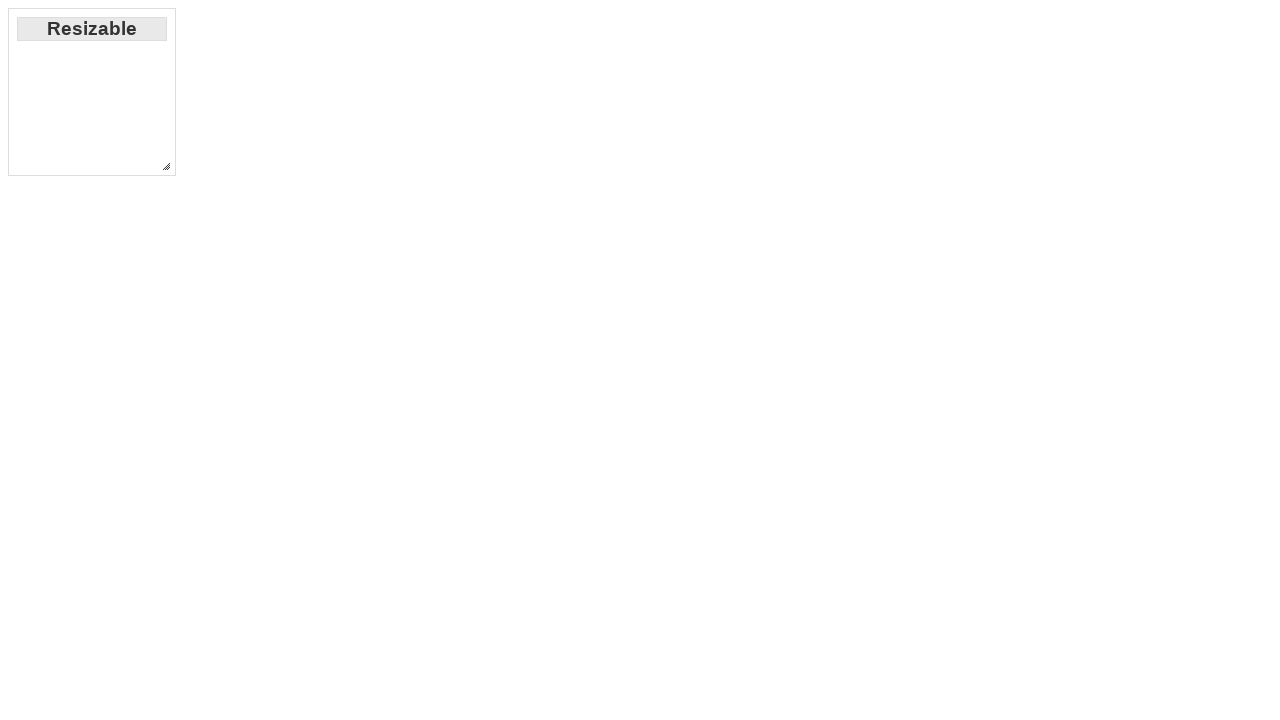

Moved mouse to the center of the resize handle at (166, 166)
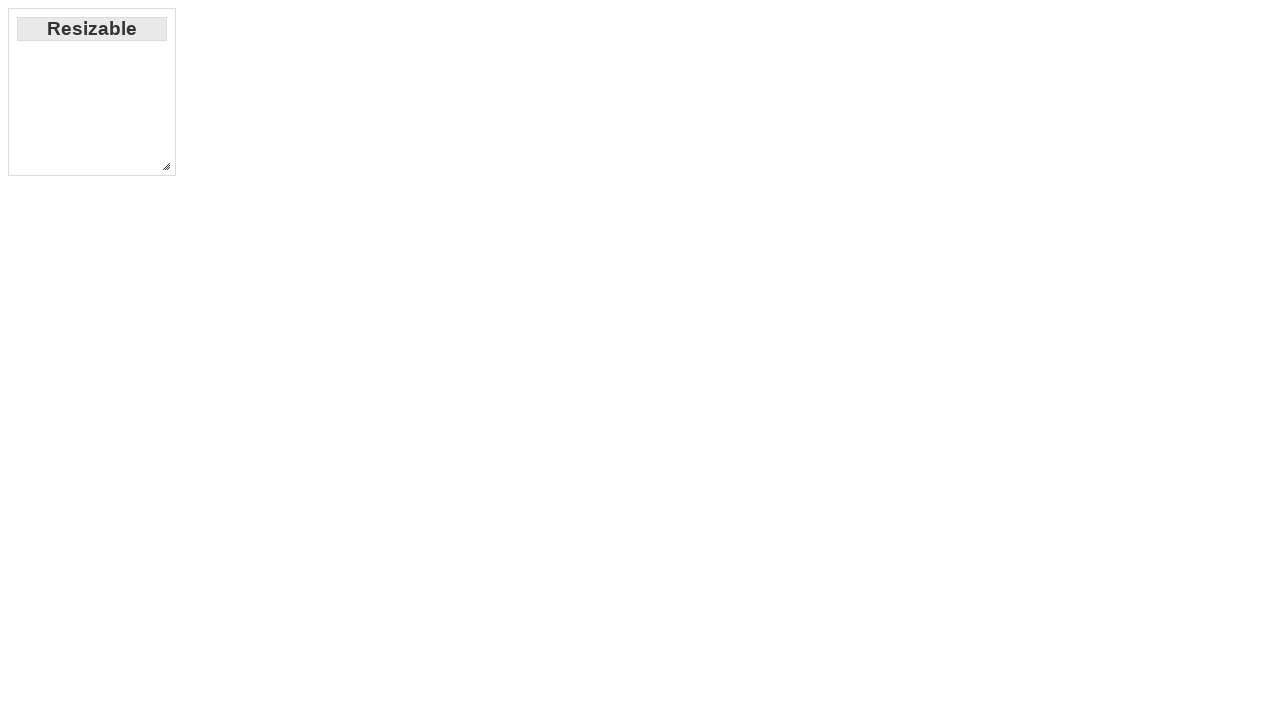

Pressed mouse button down on the resize handle at (166, 166)
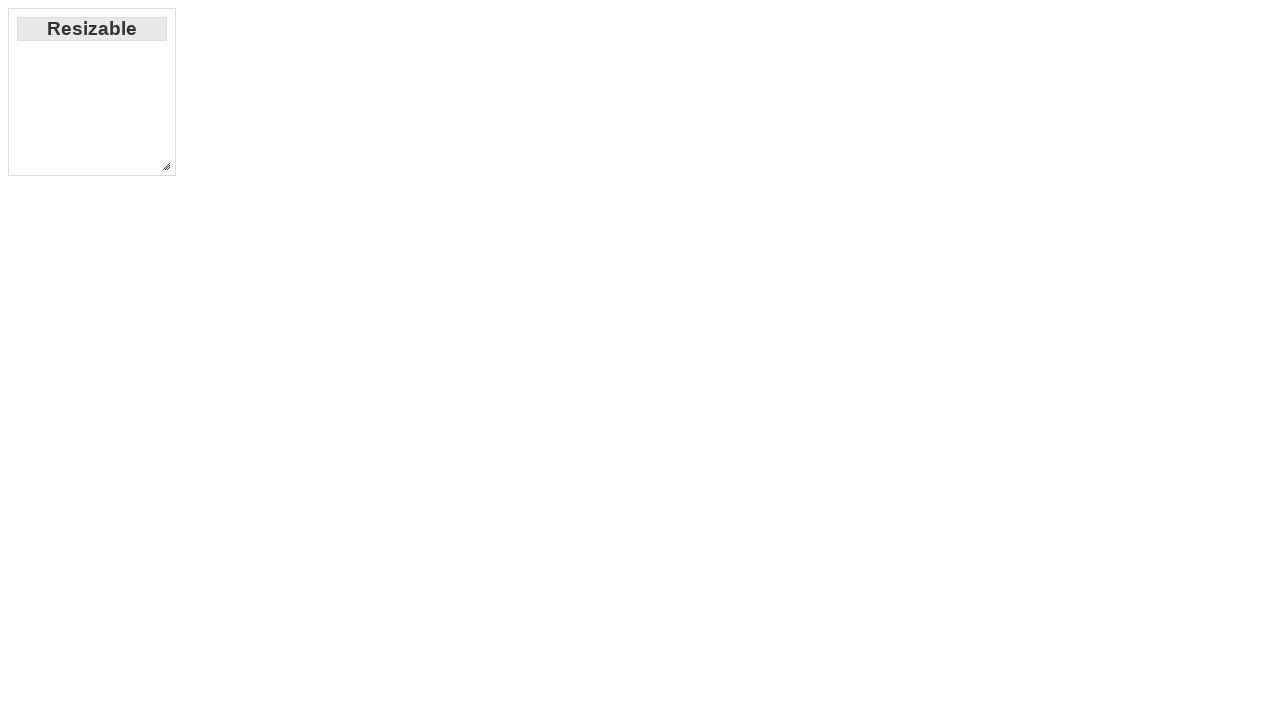

Dragged resize handle 300 pixels right and 300 pixels down at (466, 466)
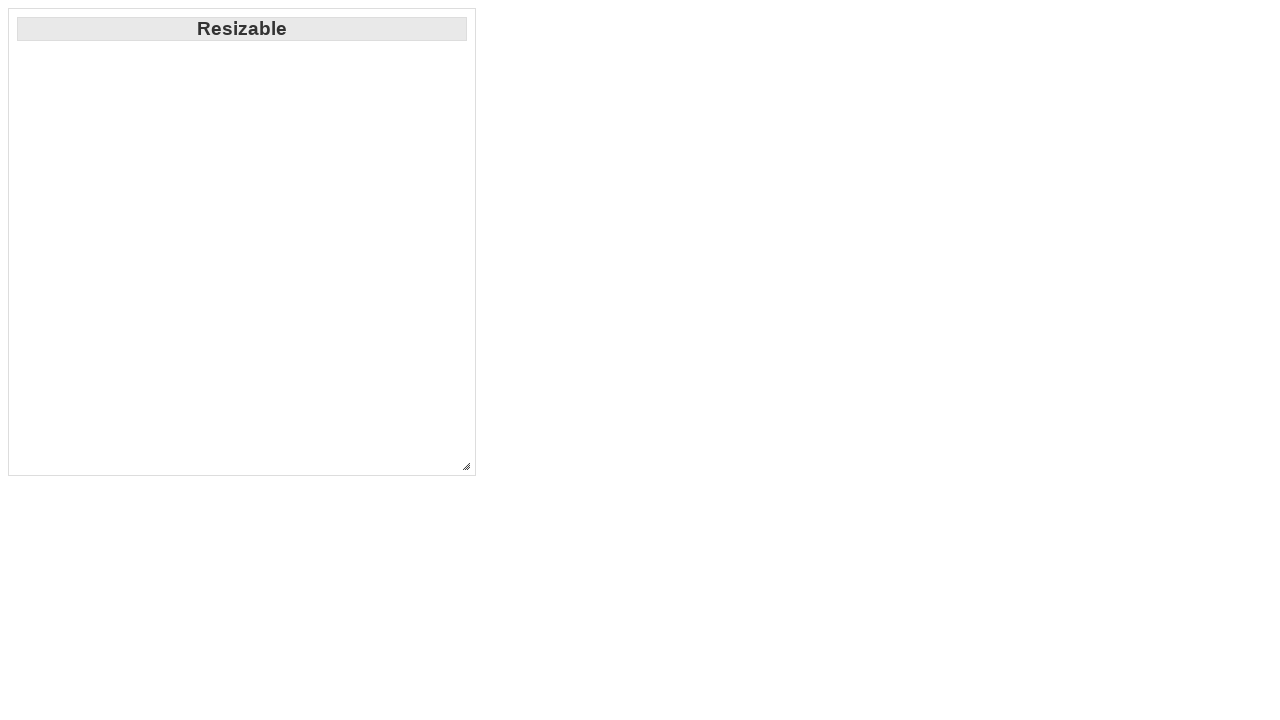

Released mouse button to complete the resize operation at (466, 466)
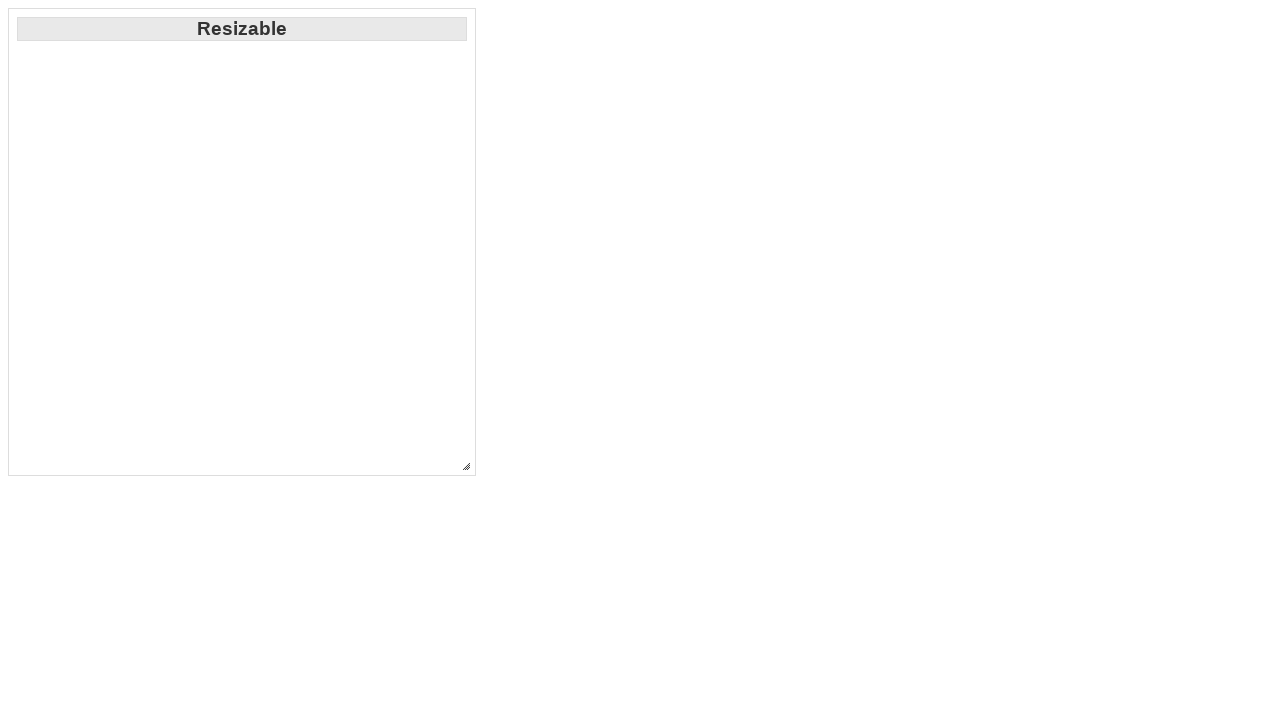

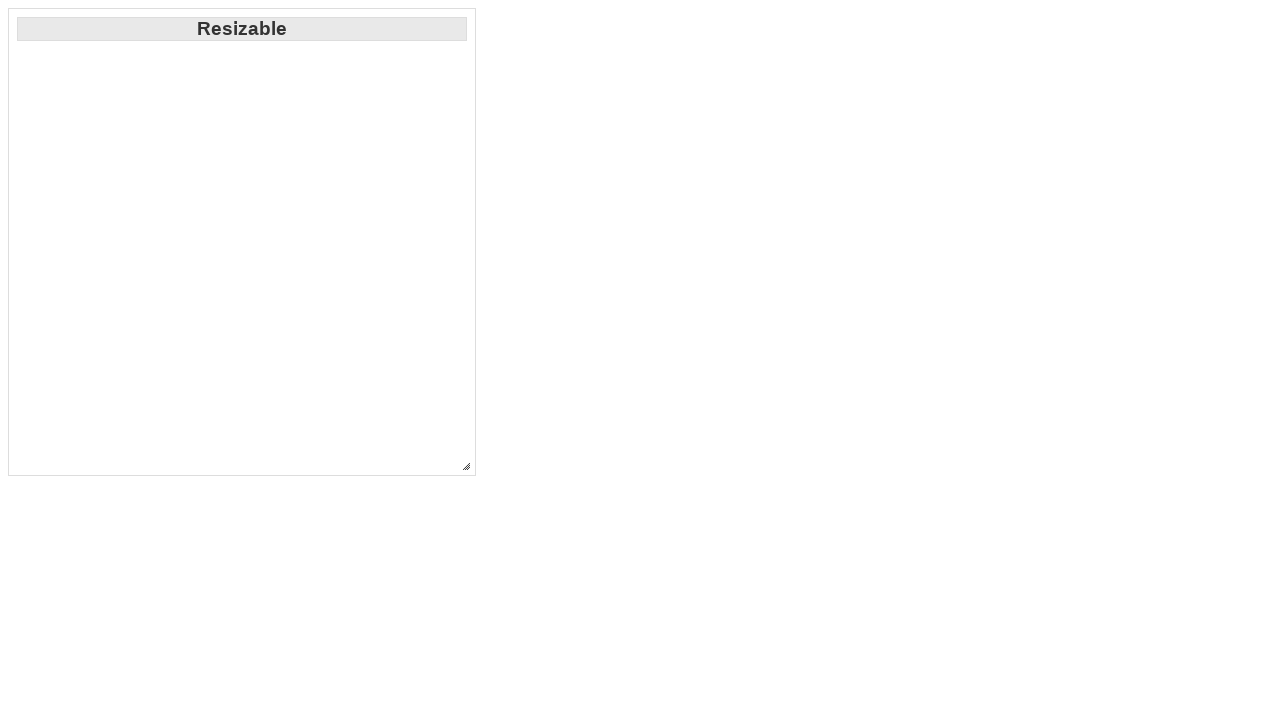